Tests dynamic controls by clicking the checkbox, then clicking swap checkbox button, and waiting for the button to become clickable again.

Starting URL: https://the-internet.herokuapp.com/

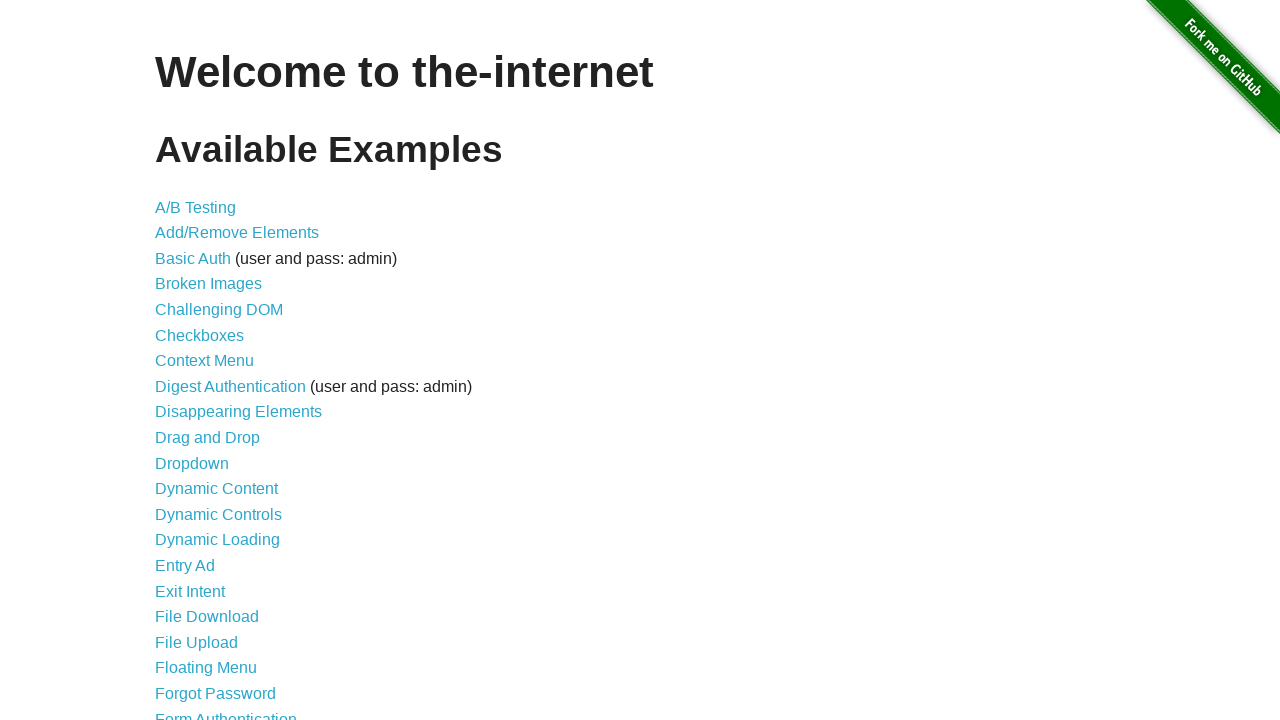

Clicked on Dynamic Controls link at (218, 514) on a[href='/dynamic_controls']
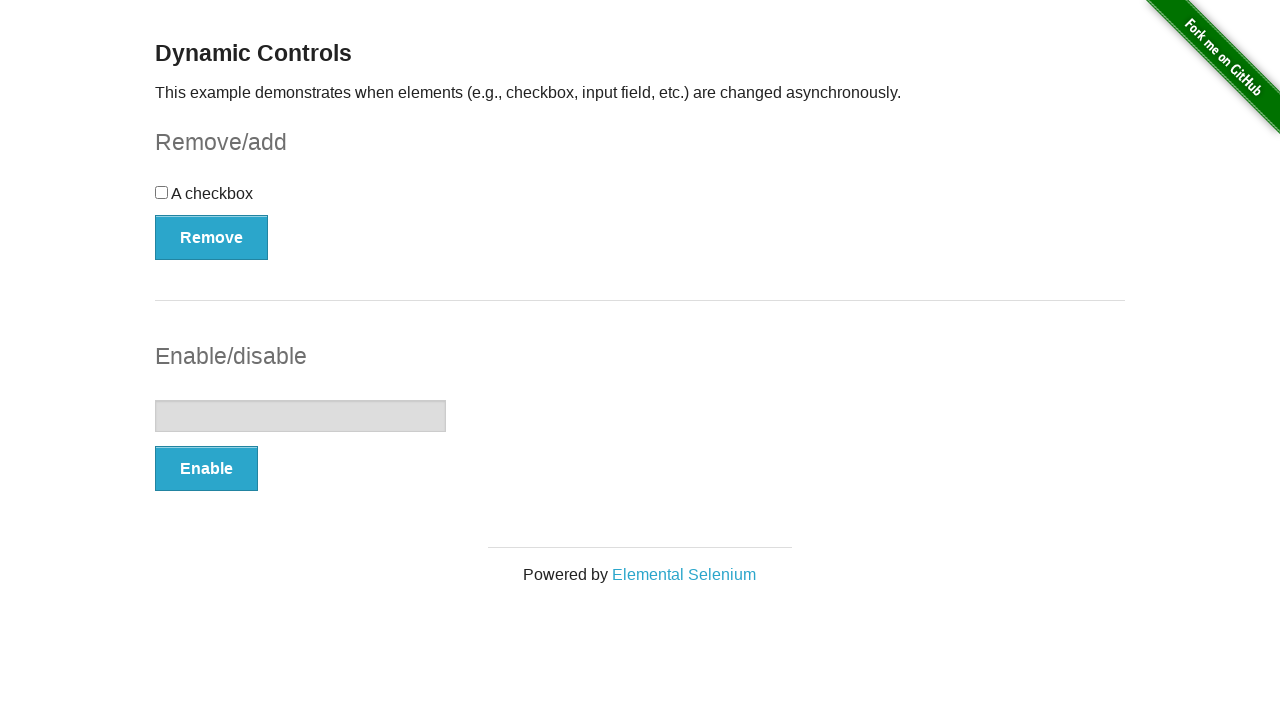

Clicked the checkbox at (162, 192) on [type=checkbox]
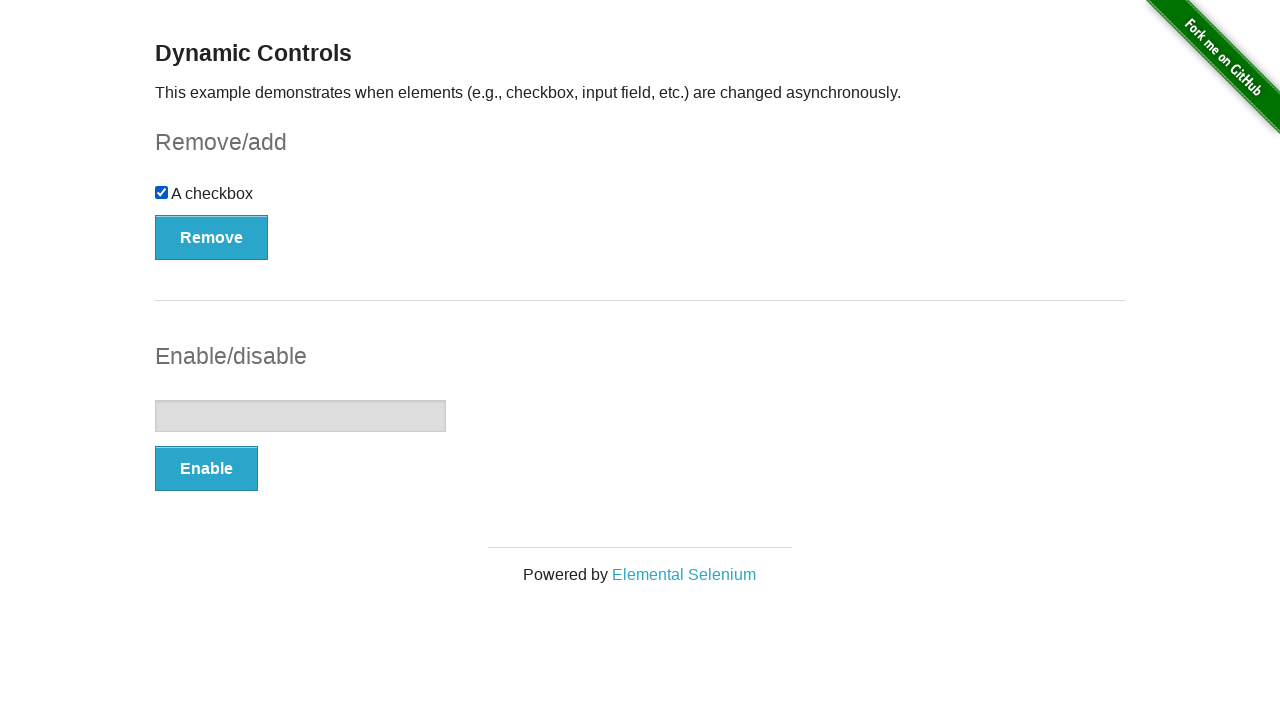

Clicked the swap checkbox button at (212, 237) on [onclick='swapCheckbox()']
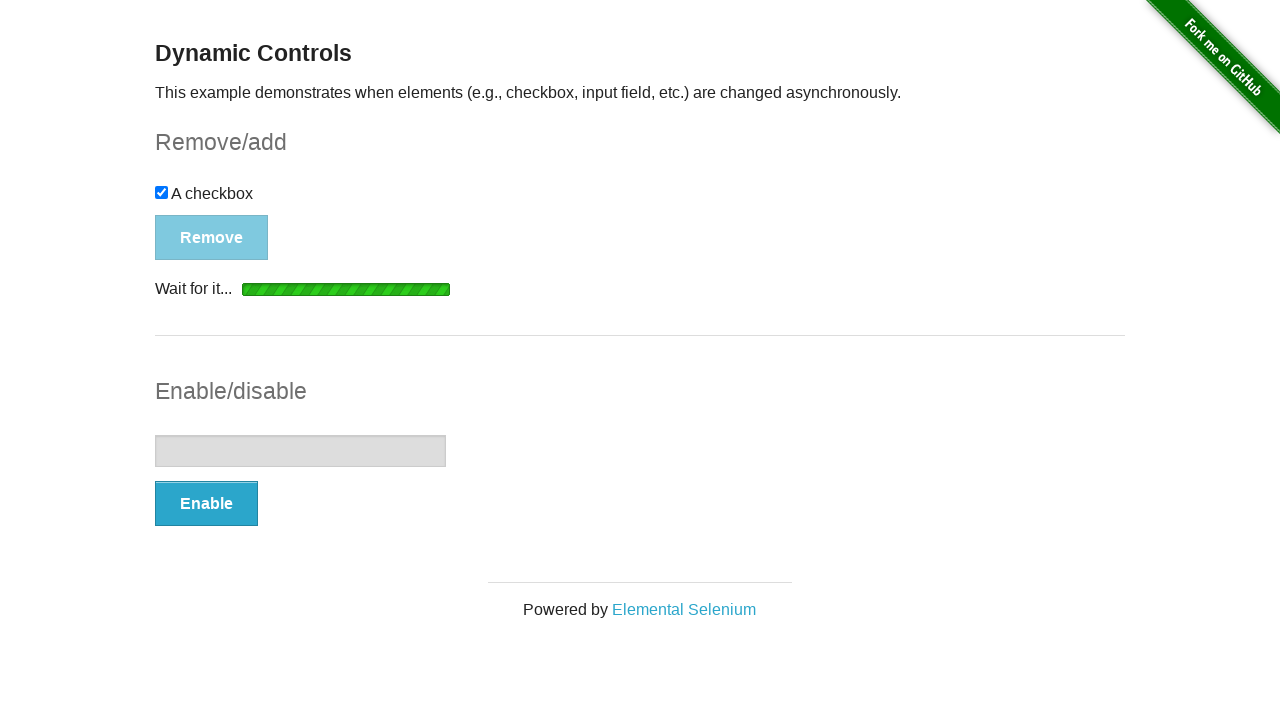

Waited for the swap checkbox button to become clickable again
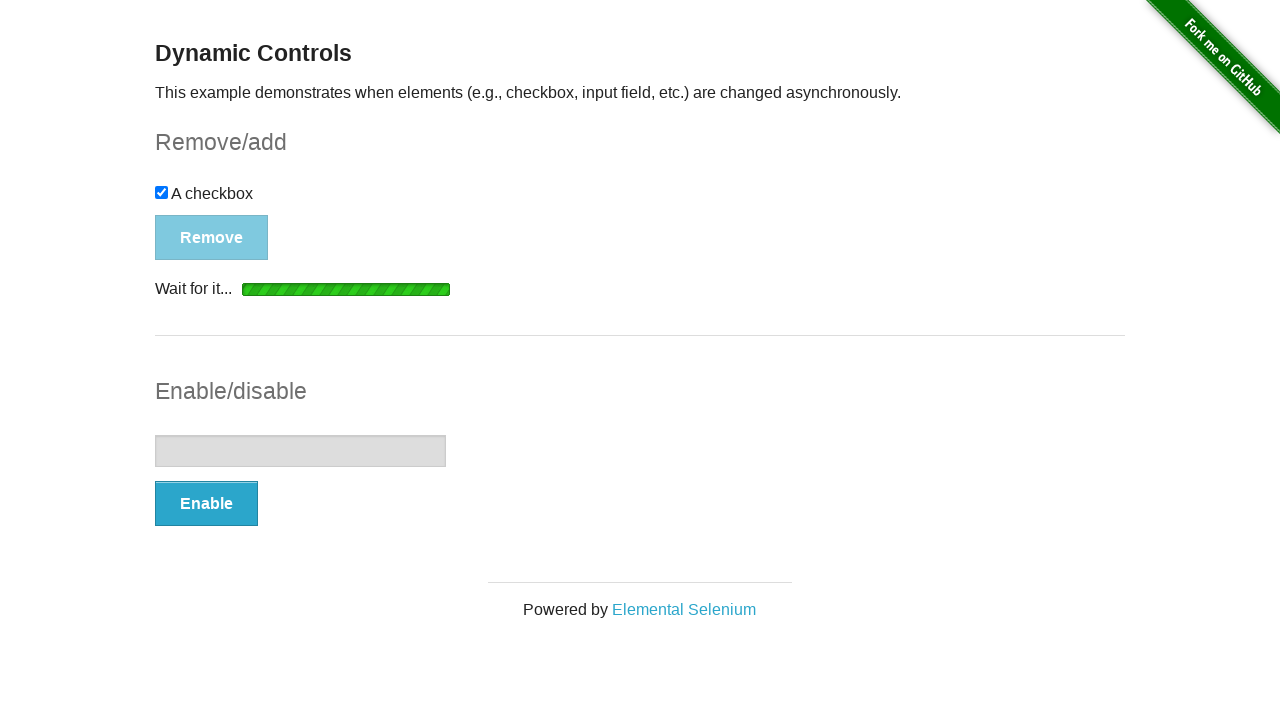

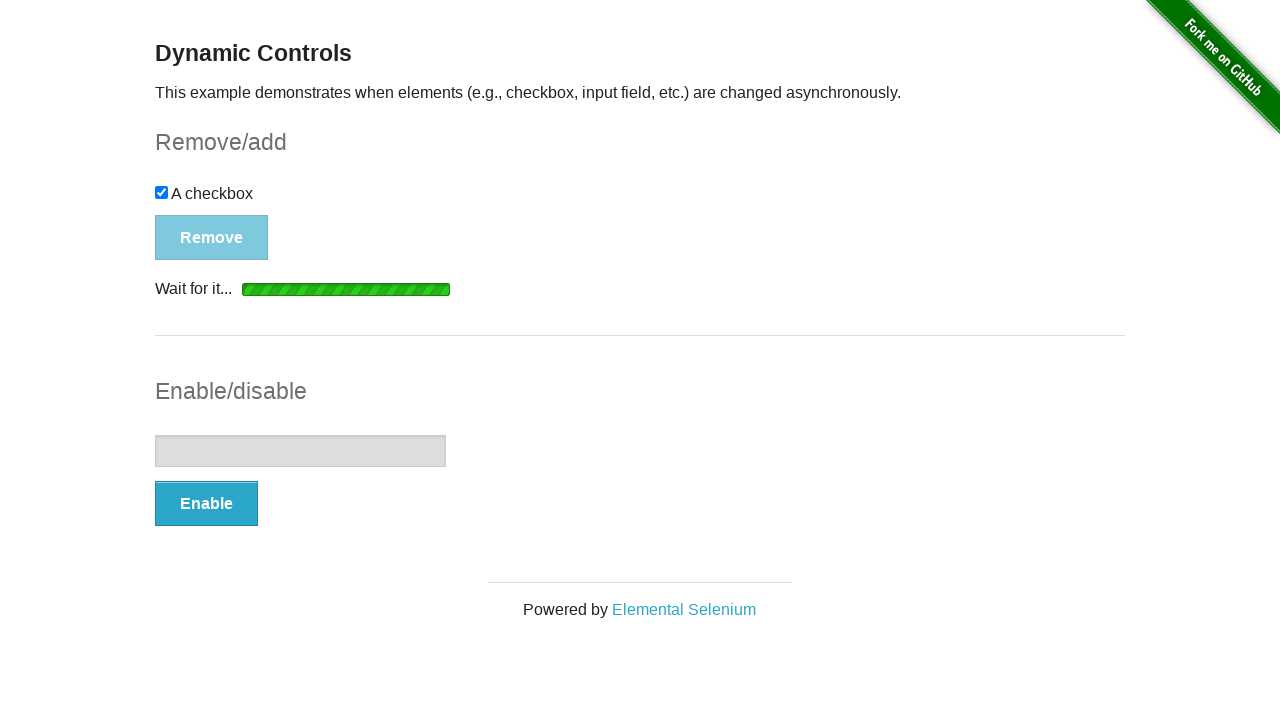